Creates a new category with title "c" and task "1", then verifies it was created

Starting URL: http://qa-assignment.oblakogroup.ru/board/:nilk

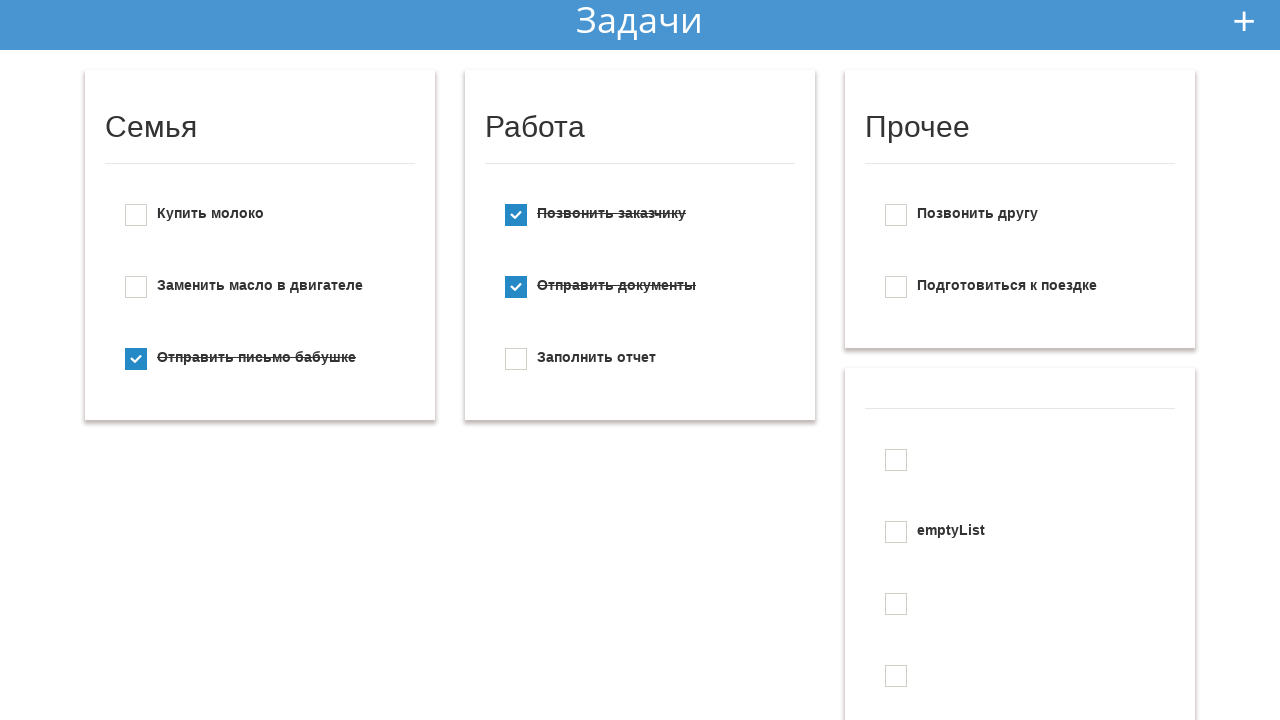

Clicked add new todo button at (1244, 21) on #add_new_todo
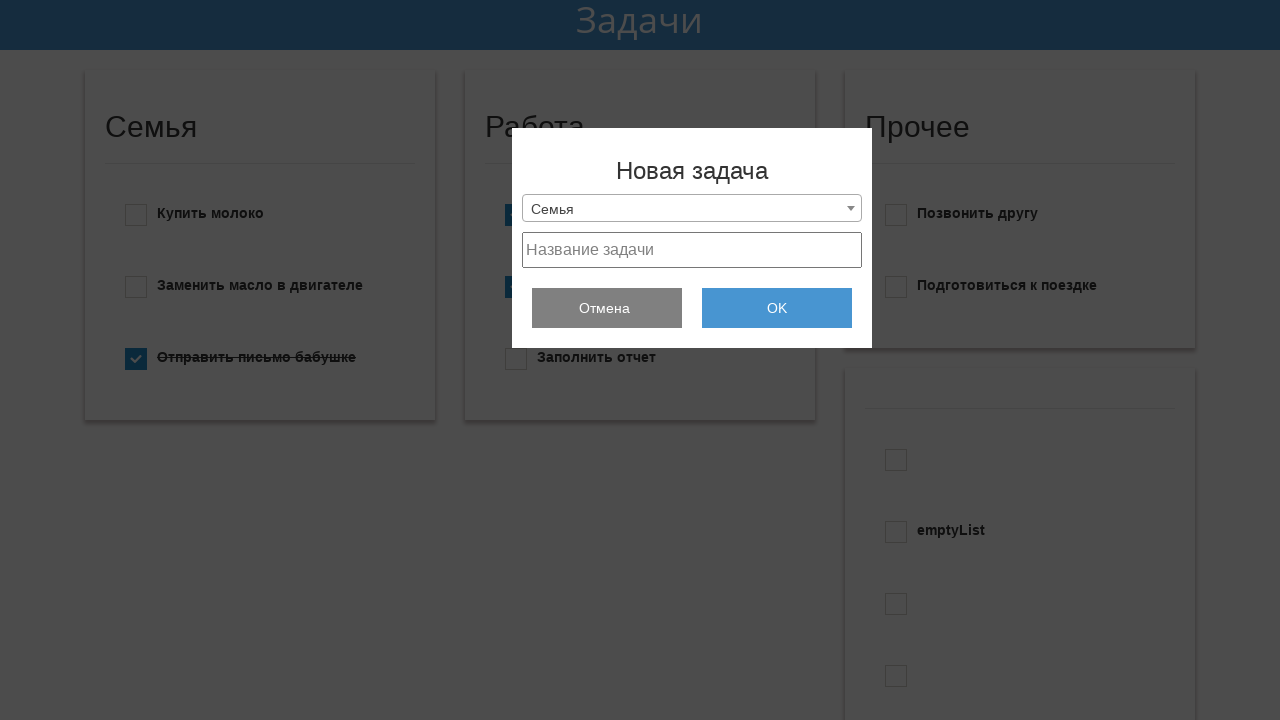

Clicked dropdown menu at (692, 208) on .selection
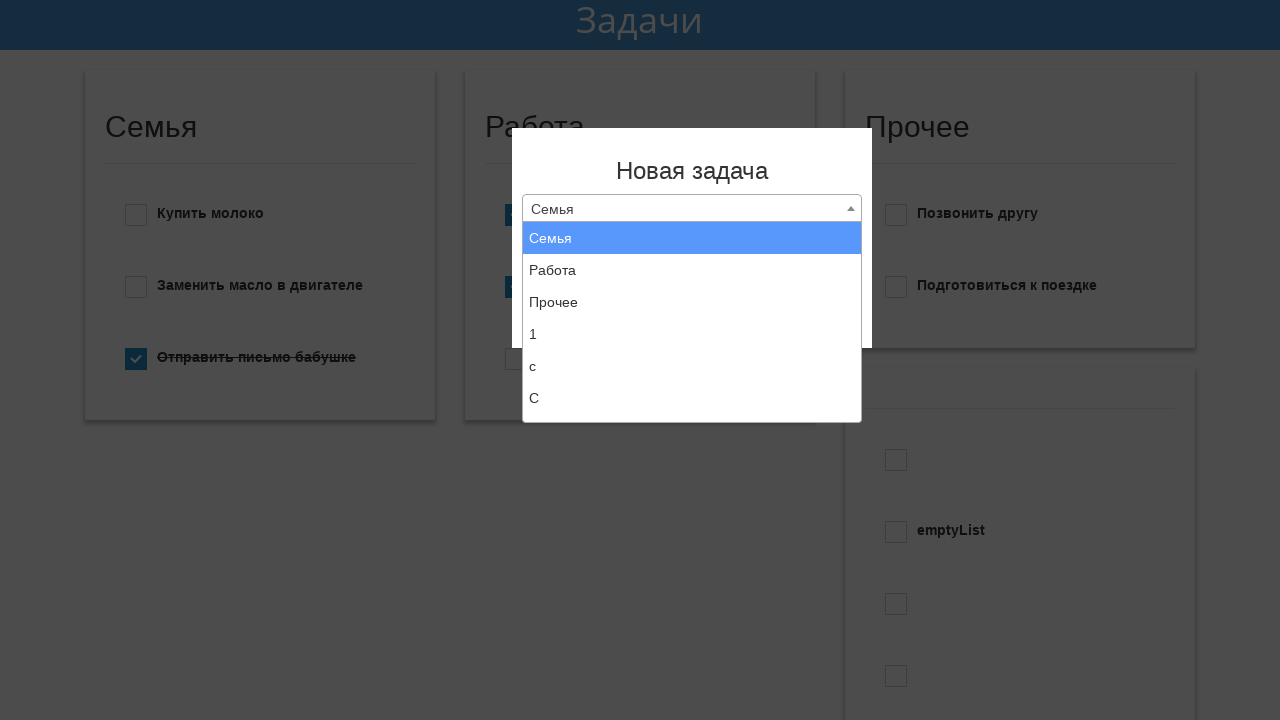

Selected 'Create new list' option at (692, 406) on xpath=//li[text()='Создать новый список']
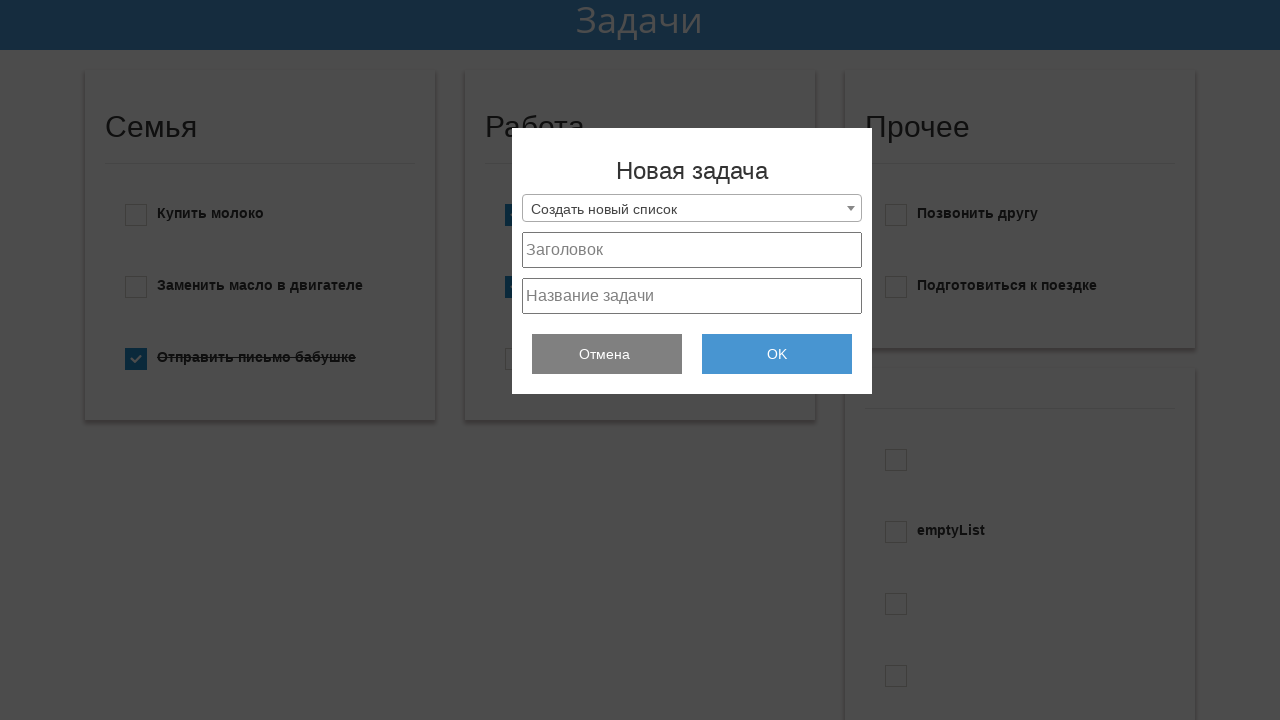

Clicked project title field at (692, 250) on #project_title
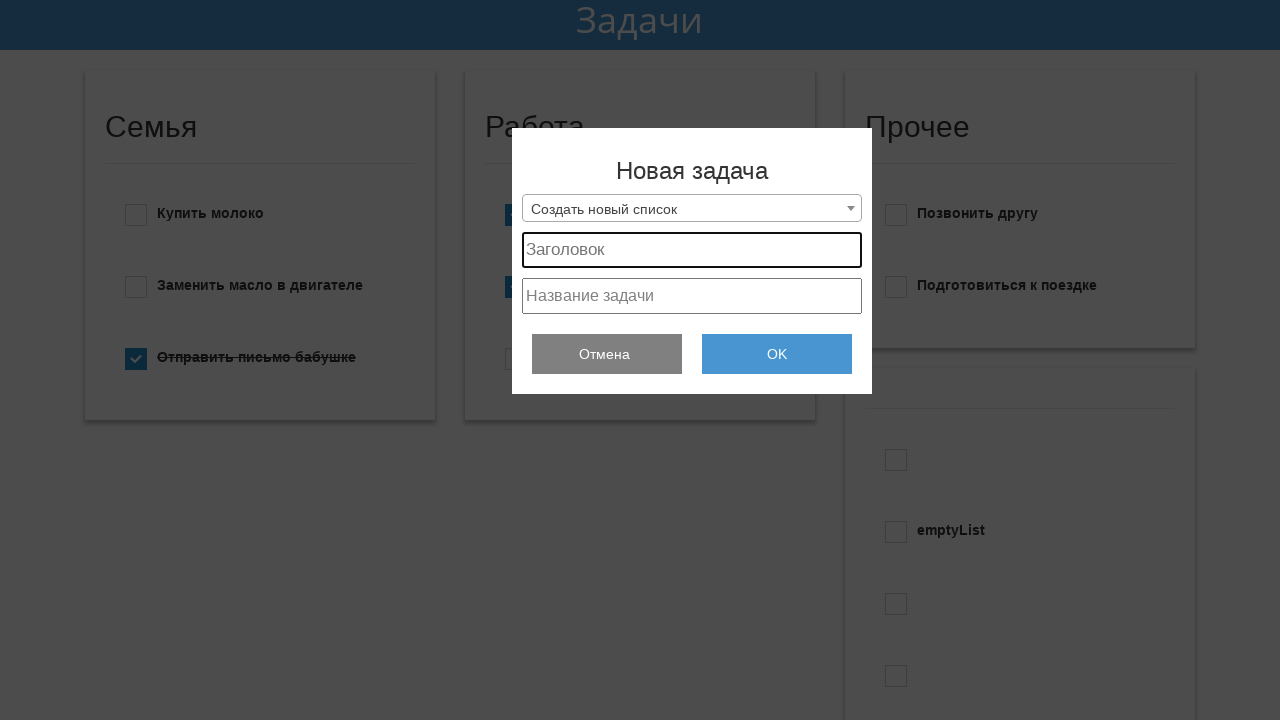

Entered category title 'c' on #project_title
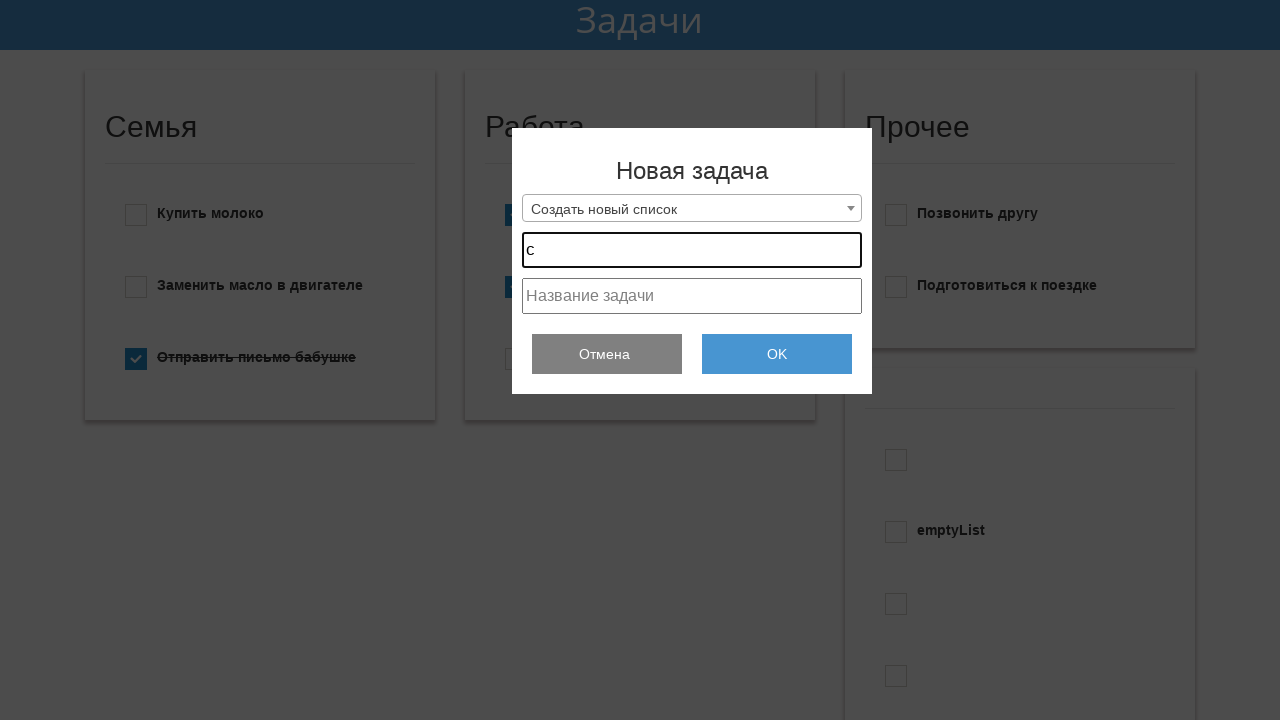

Clicked task field at (692, 296) on #project_text
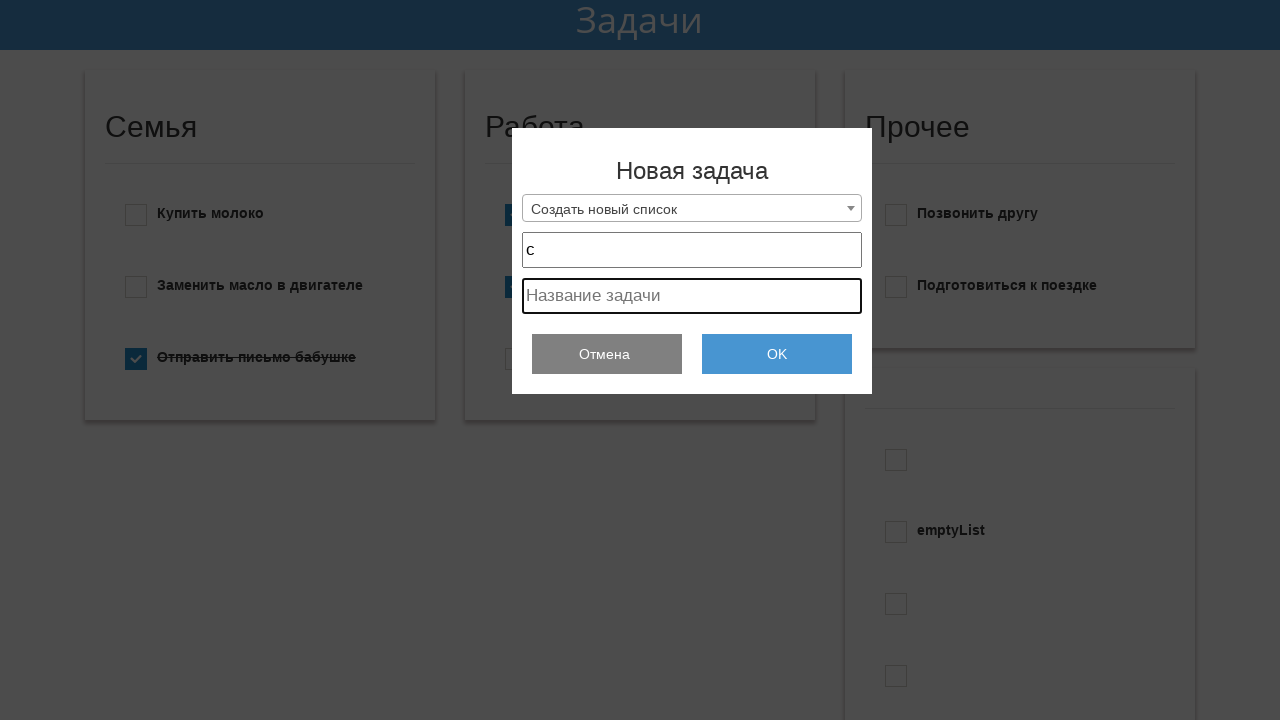

Entered task text '1' on #project_text
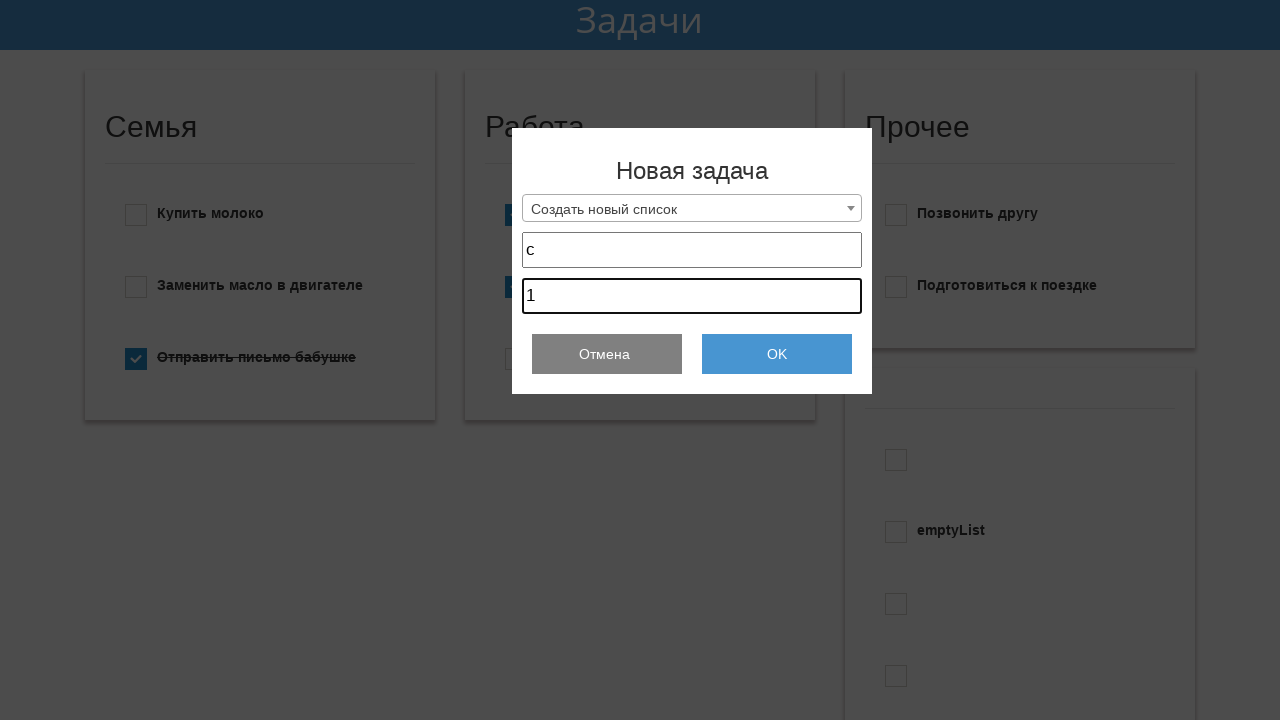

Clicked ok button to create category and task at (777, 354) on .add_todo
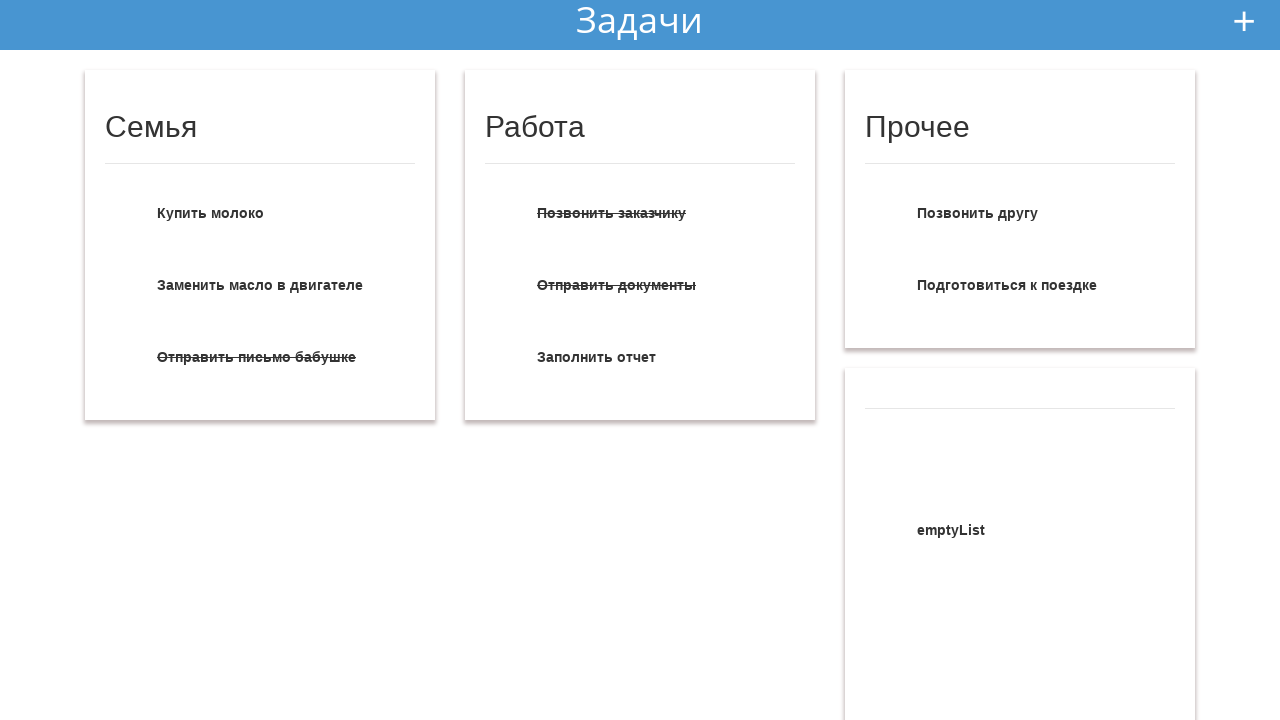

Verified category 'c' was successfully created
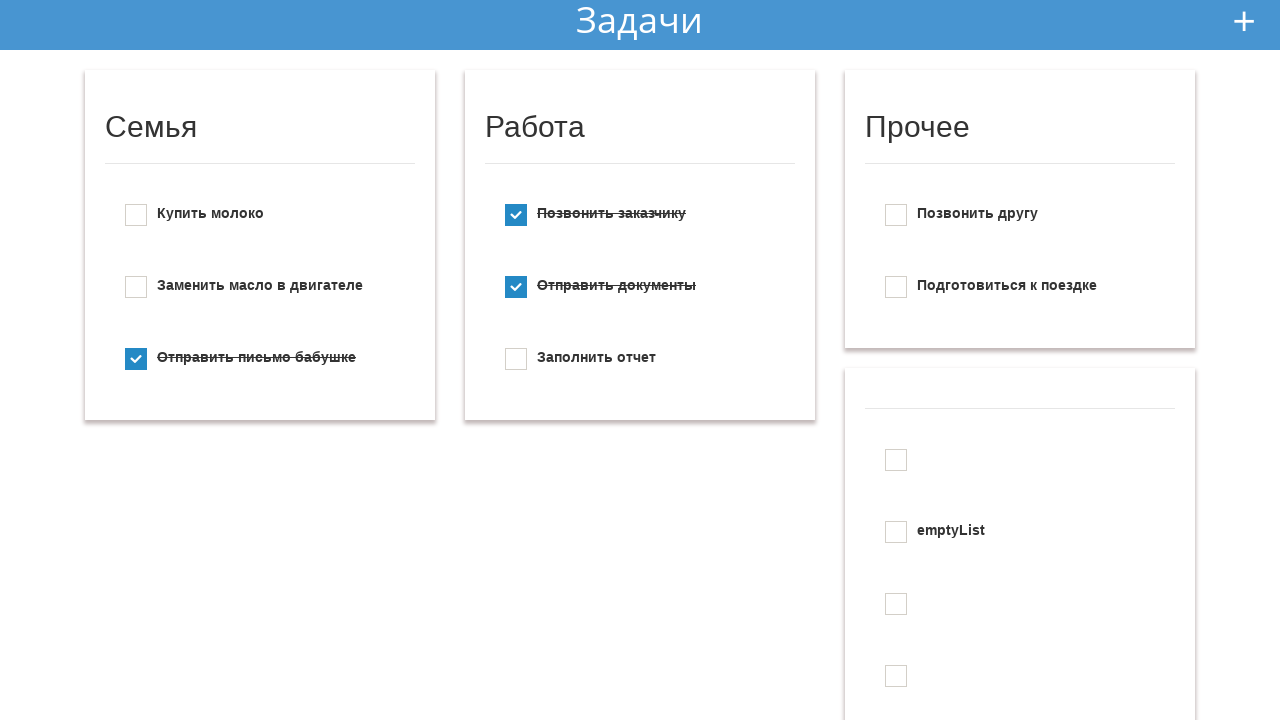

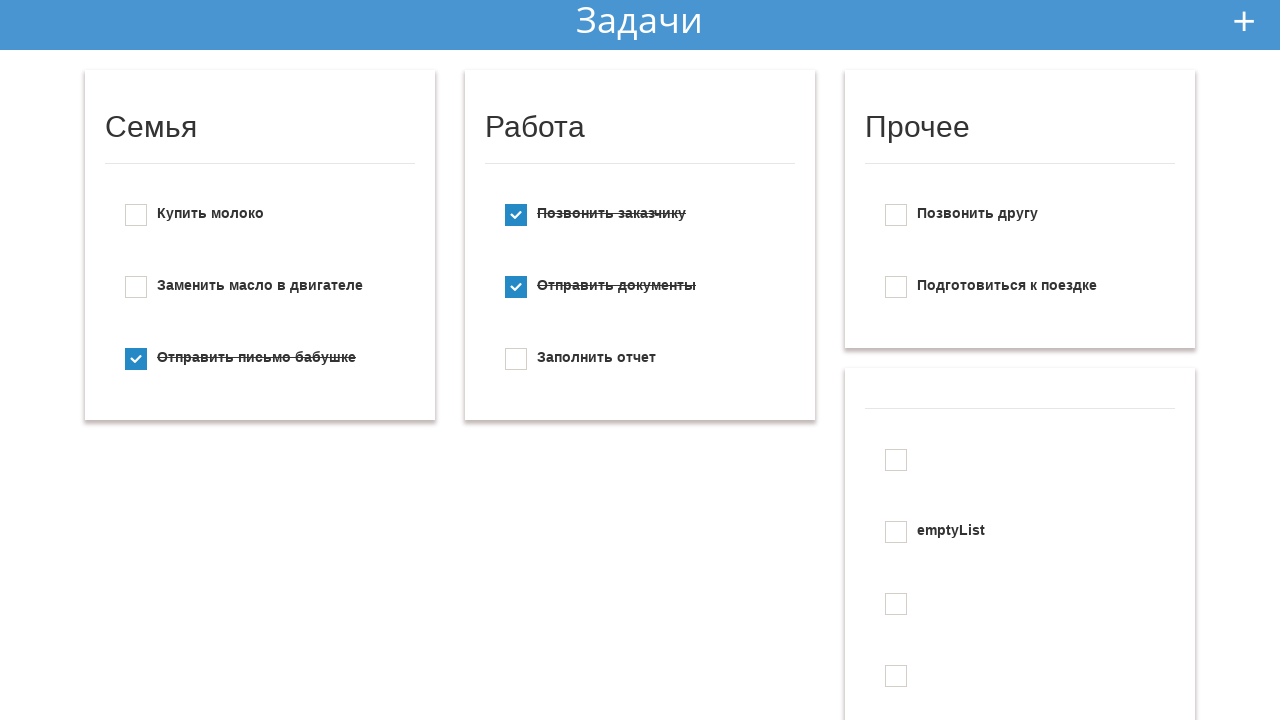